Tests checkbox functionality by navigating to the Checkboxes page, checking the first checkbox, unchecking the second, and verifying their states.

Starting URL: https://the-internet.herokuapp.com/

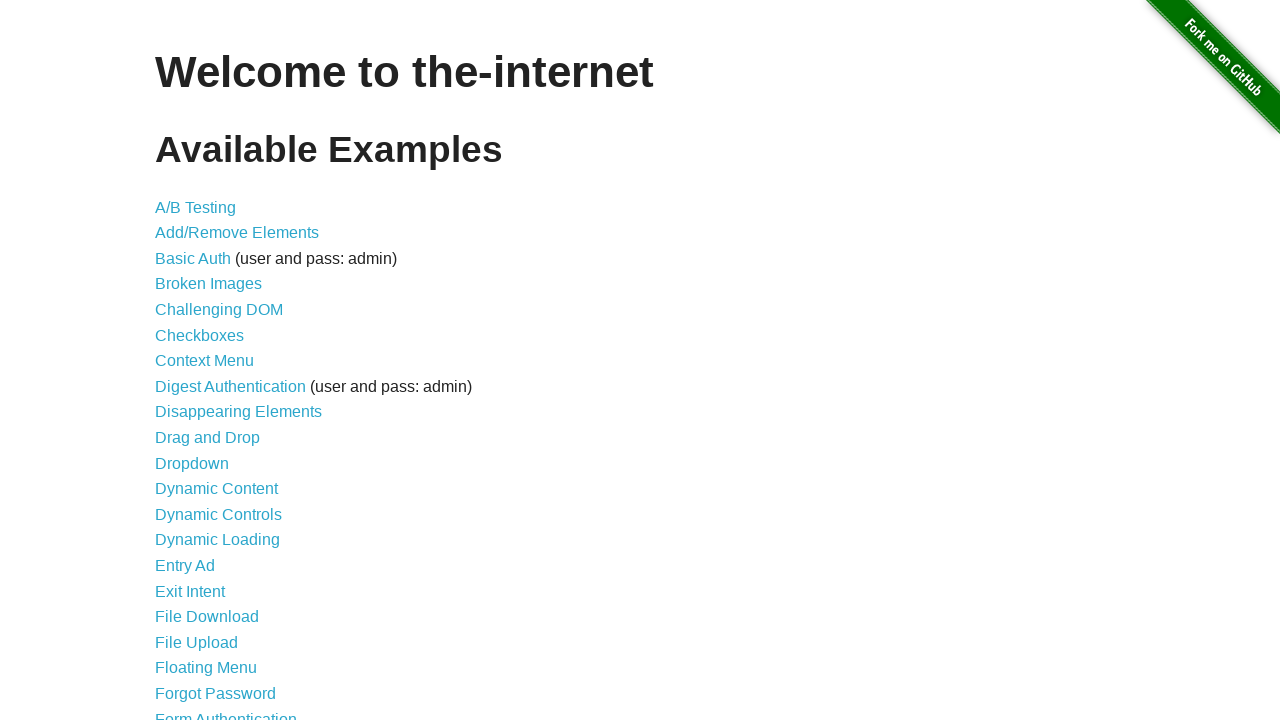

Clicked on Checkboxes link to navigate to the Checkboxes page at (200, 335) on internal:role=link[name="Checkboxes"i]
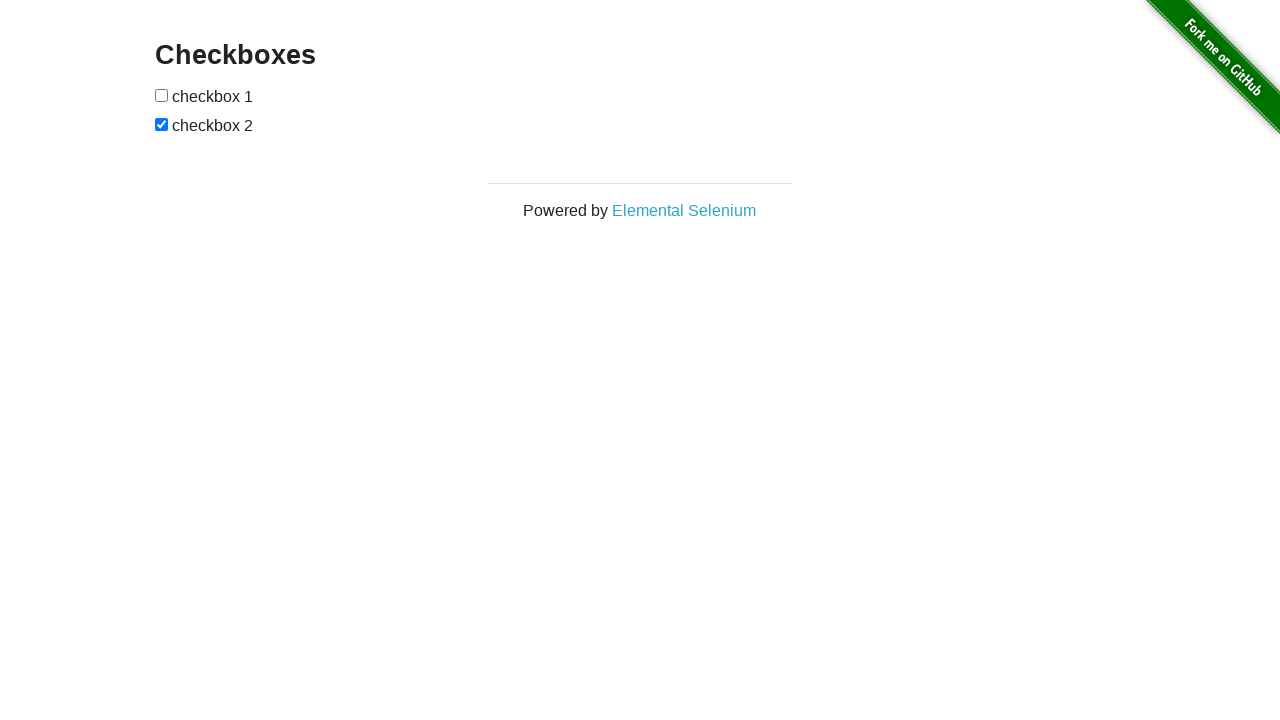

Verified Checkboxes heading is loaded
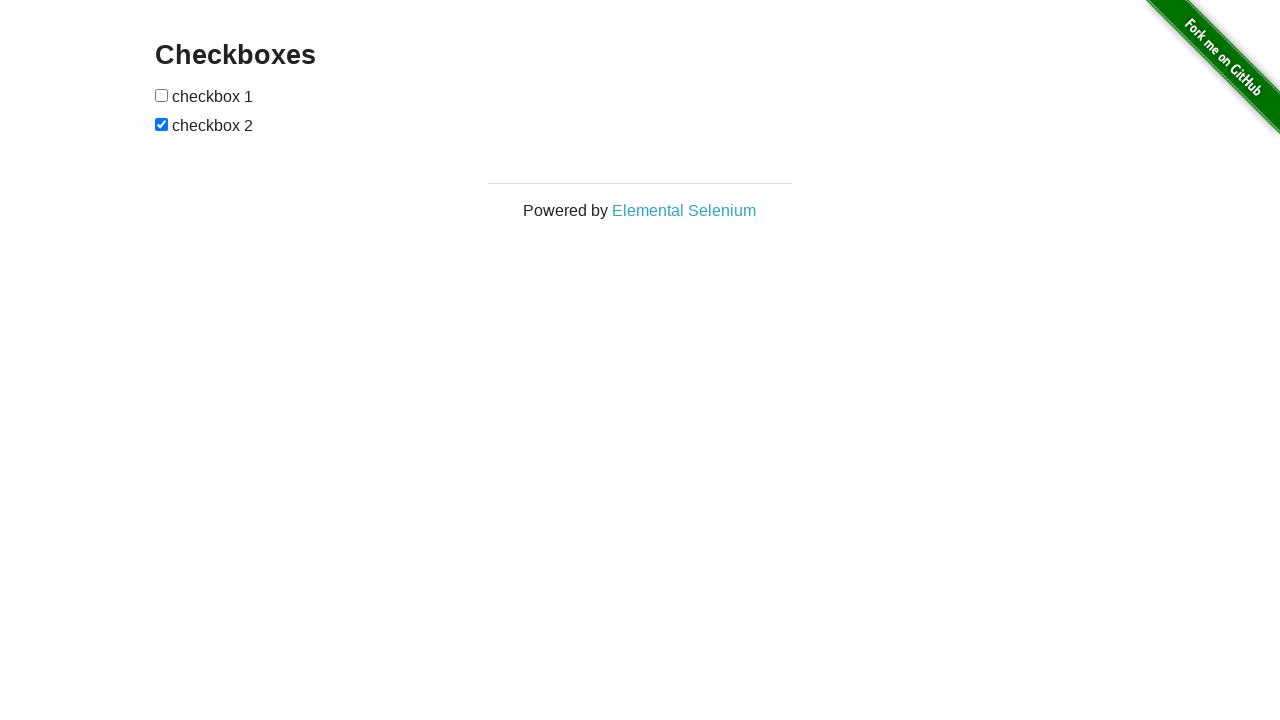

Checked the first checkbox at (162, 95) on internal:role=checkbox >> nth=0
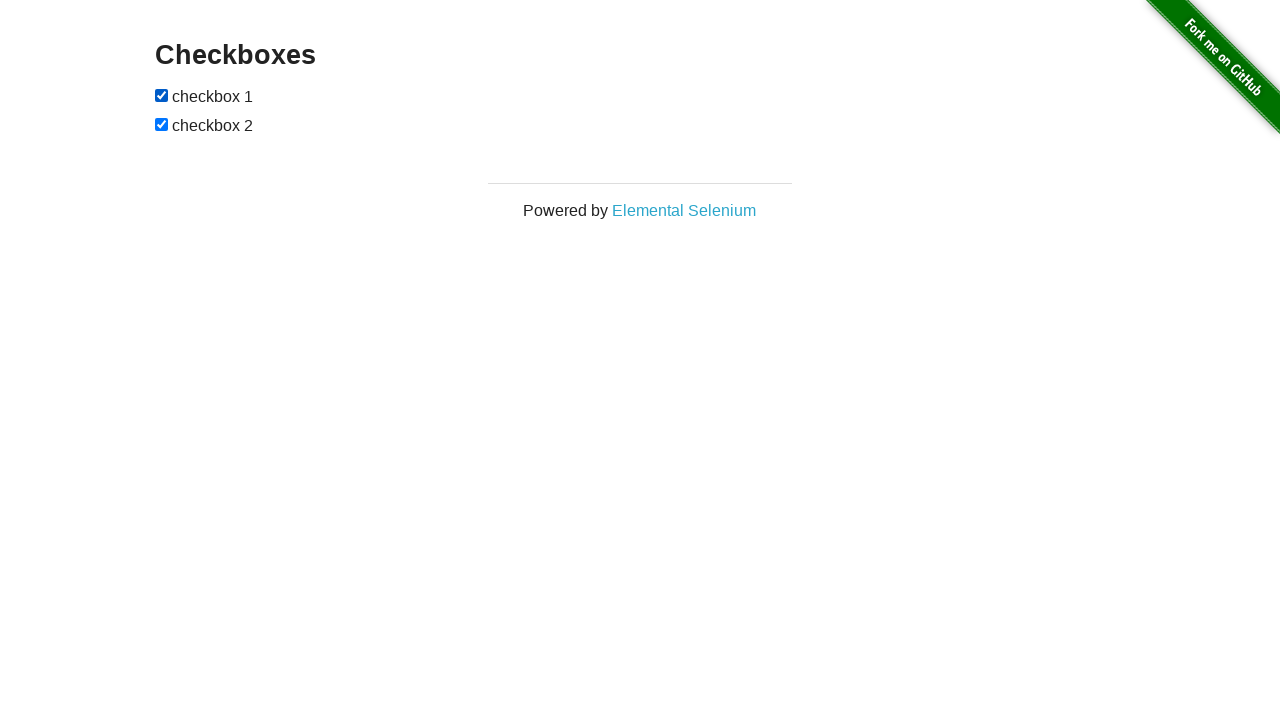

Unchecked the second checkbox at (162, 124) on internal:role=checkbox >> nth=1
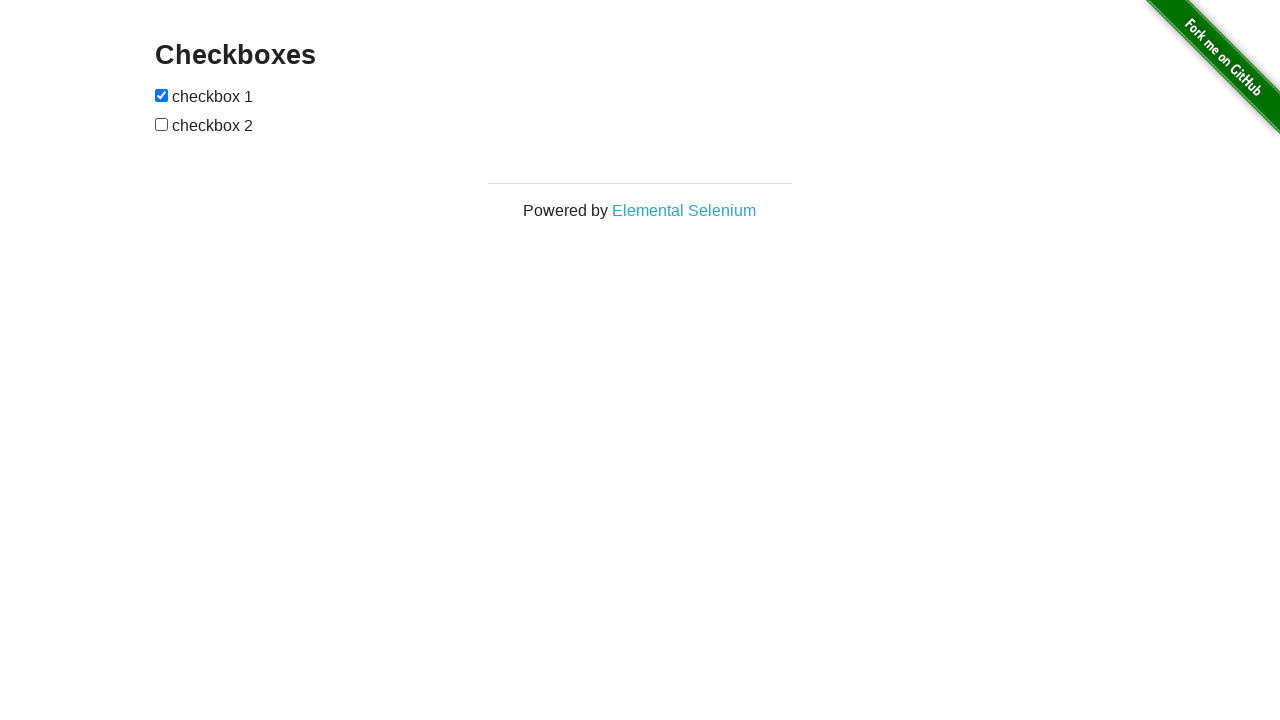

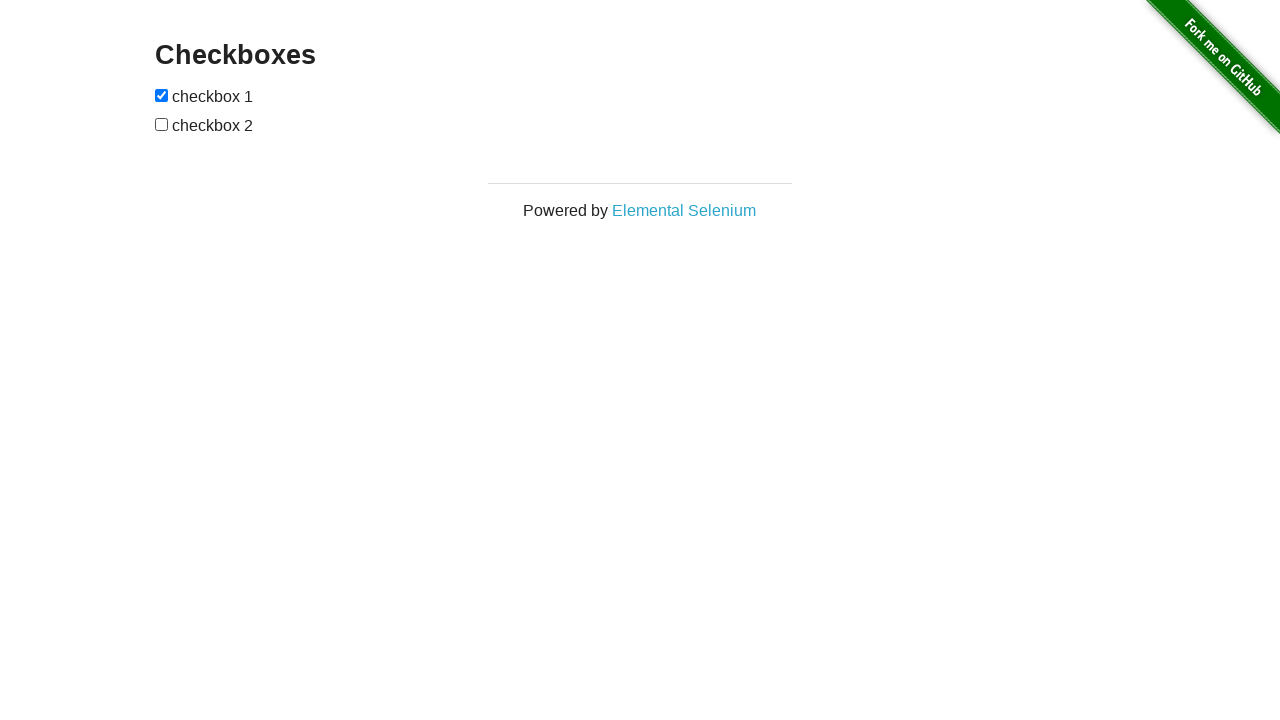